Tests hover functionality by moving mouse over three user figures and verifying that user info appears on hover.

Starting URL: https://the-internet.herokuapp.com/hovers

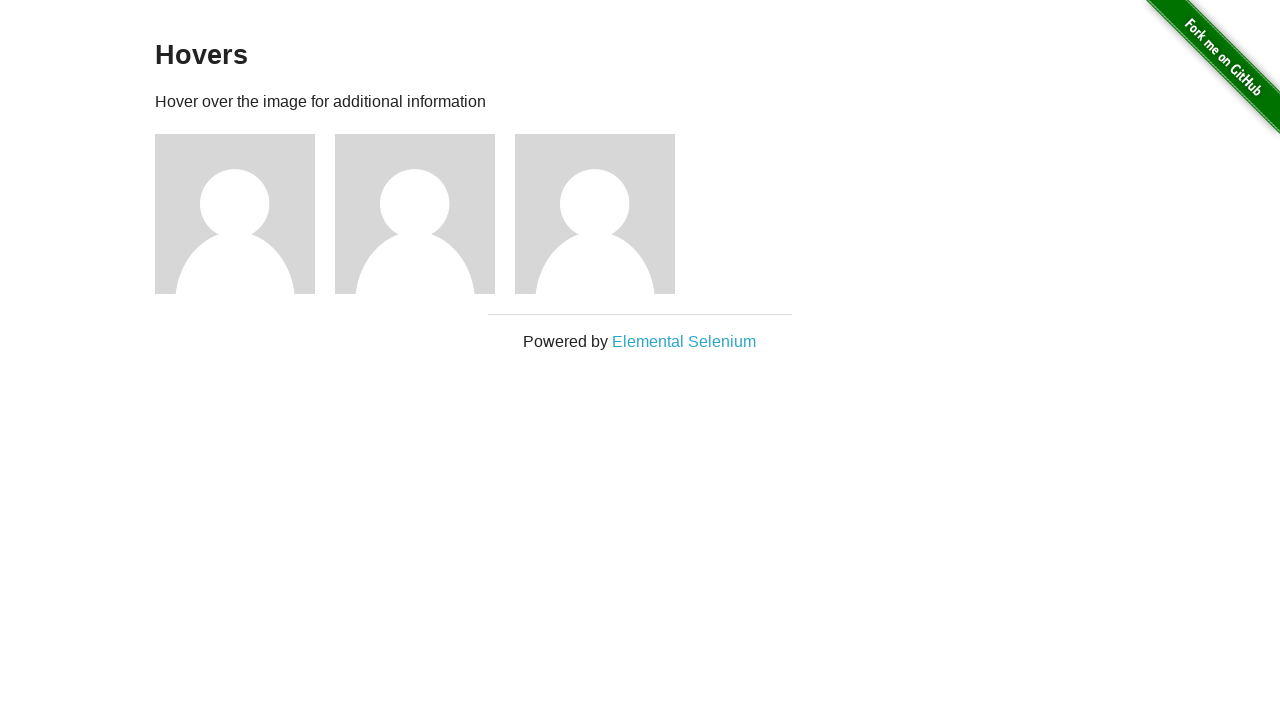

Waited for page title 'Hovers' to load
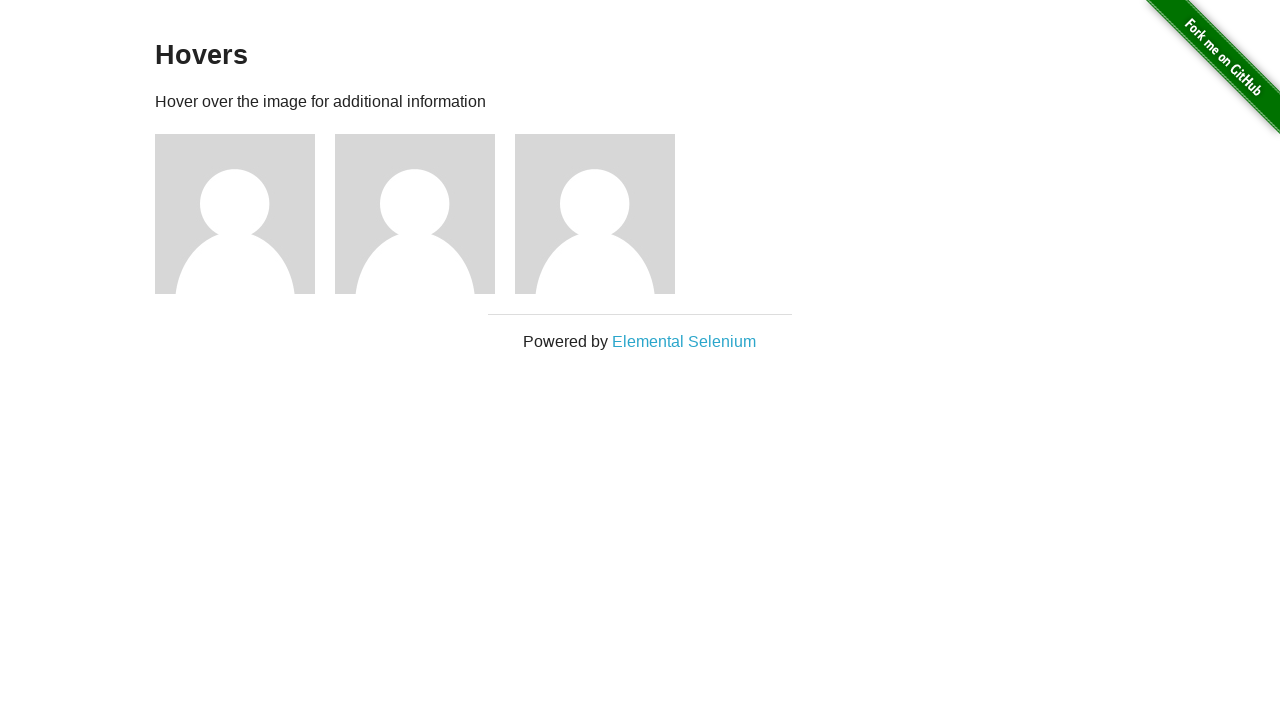

Hovered over first user figure at (245, 214) on xpath=//div[@class='example']/div[1]
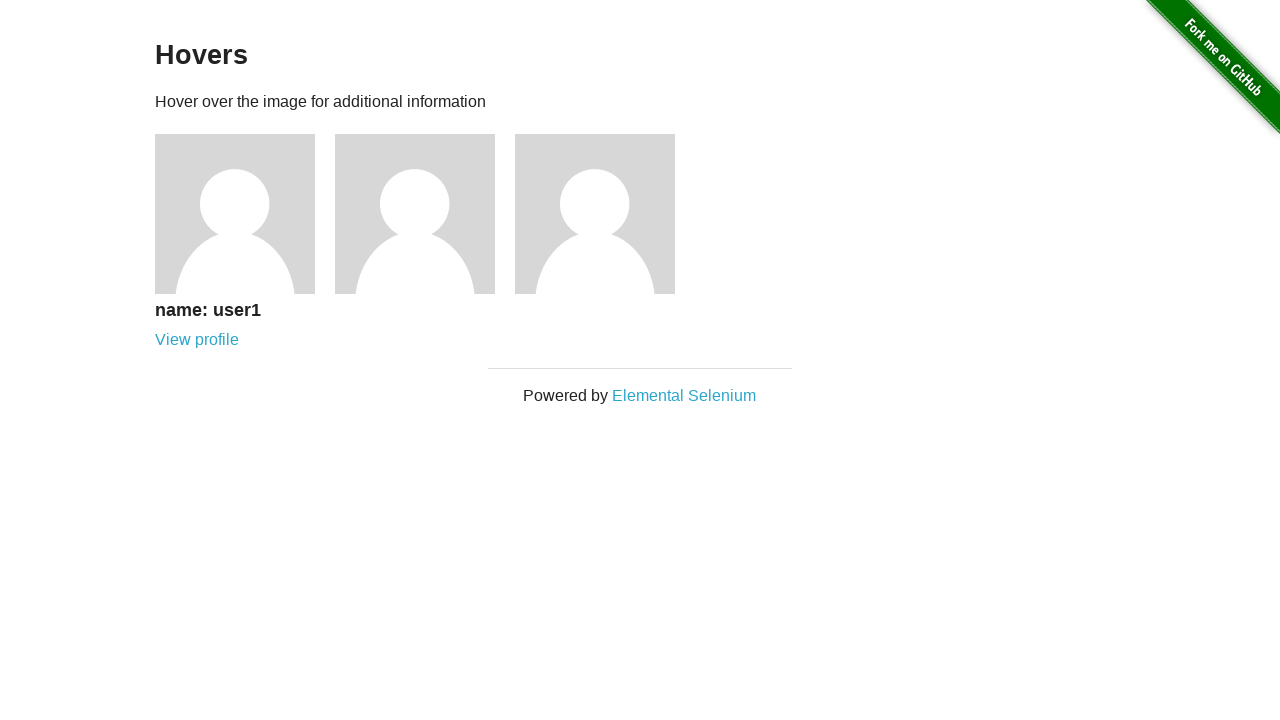

Waited for user1 info to appear
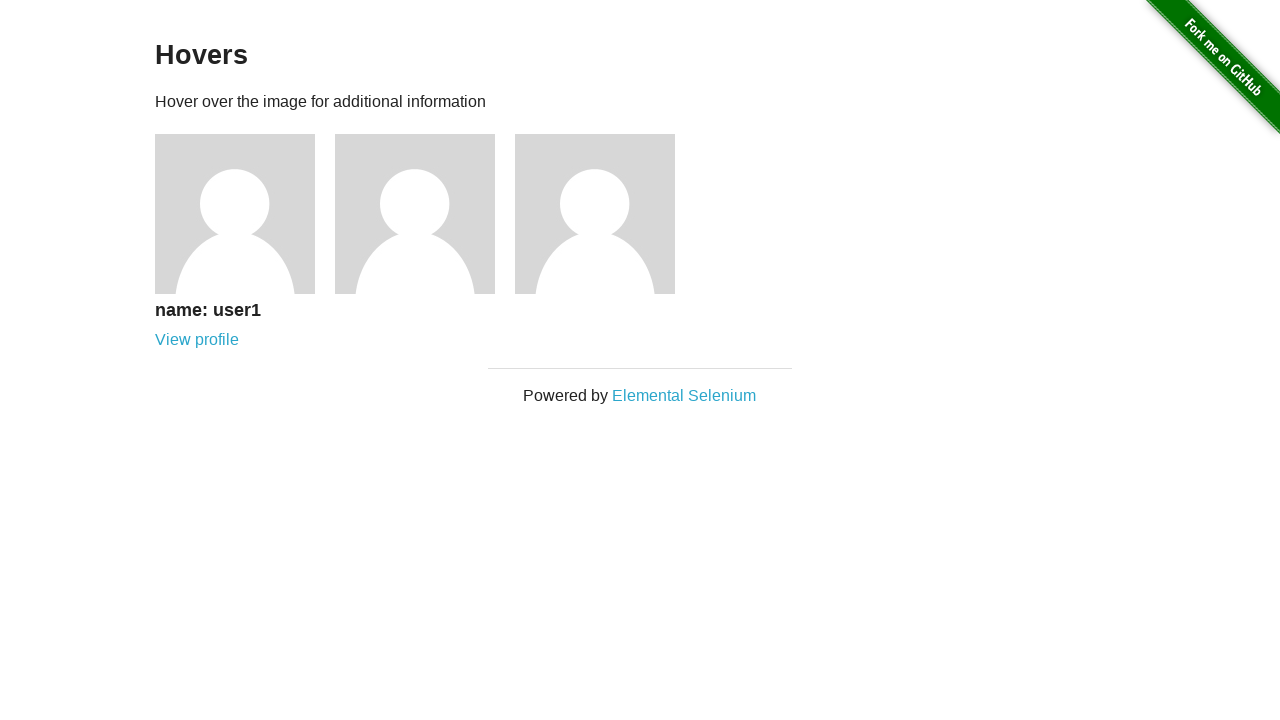

Verified user1 profile link is visible
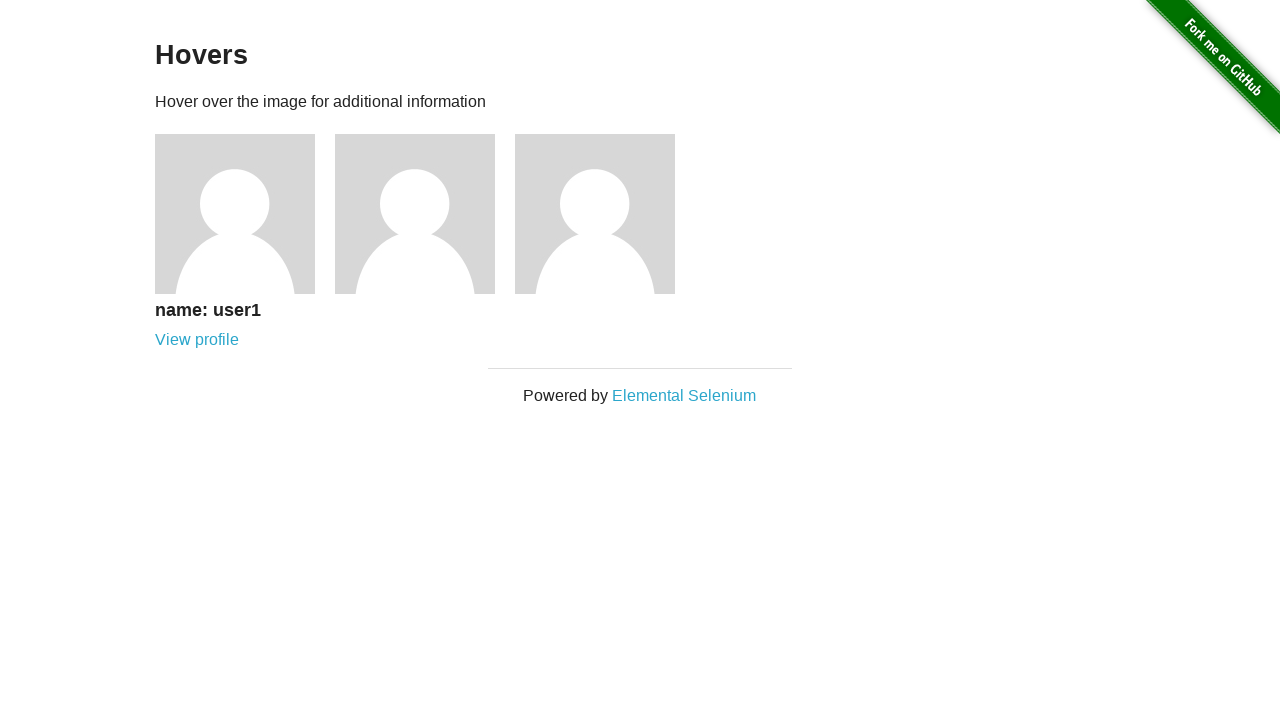

Hovered over second user figure at (425, 214) on xpath=//div[@class='example']/div[2]
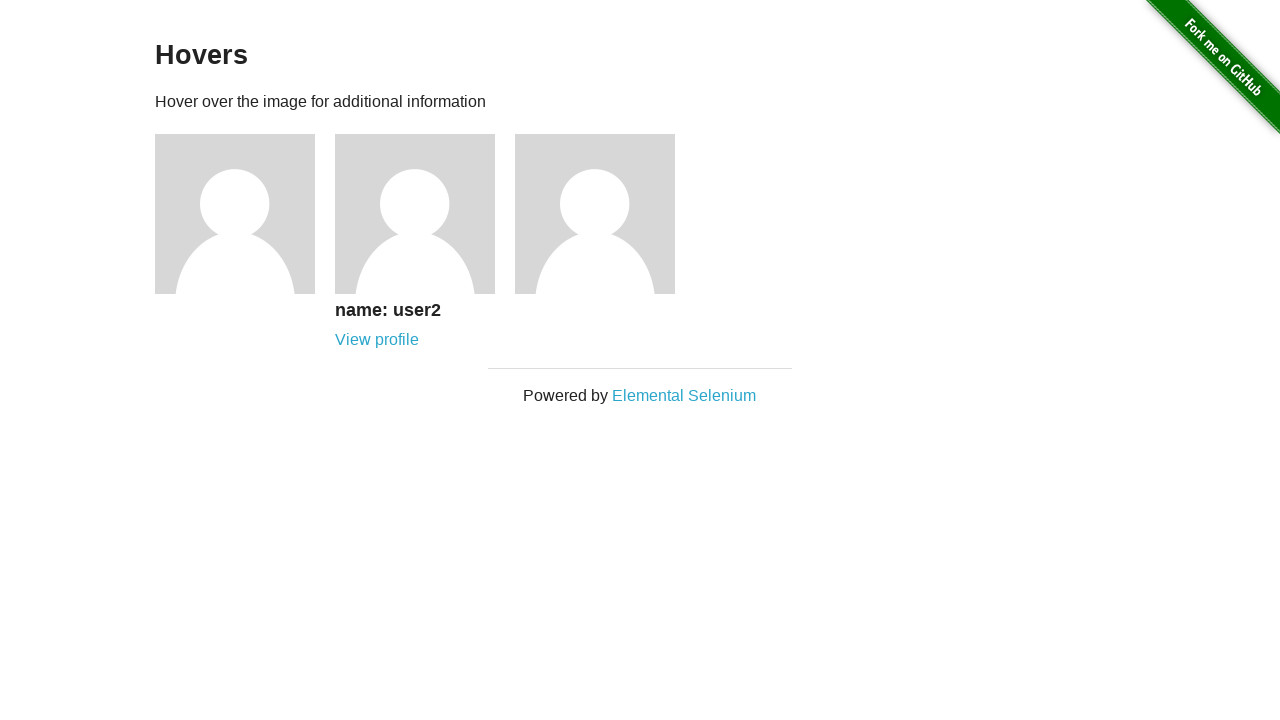

Waited for user2 info to appear
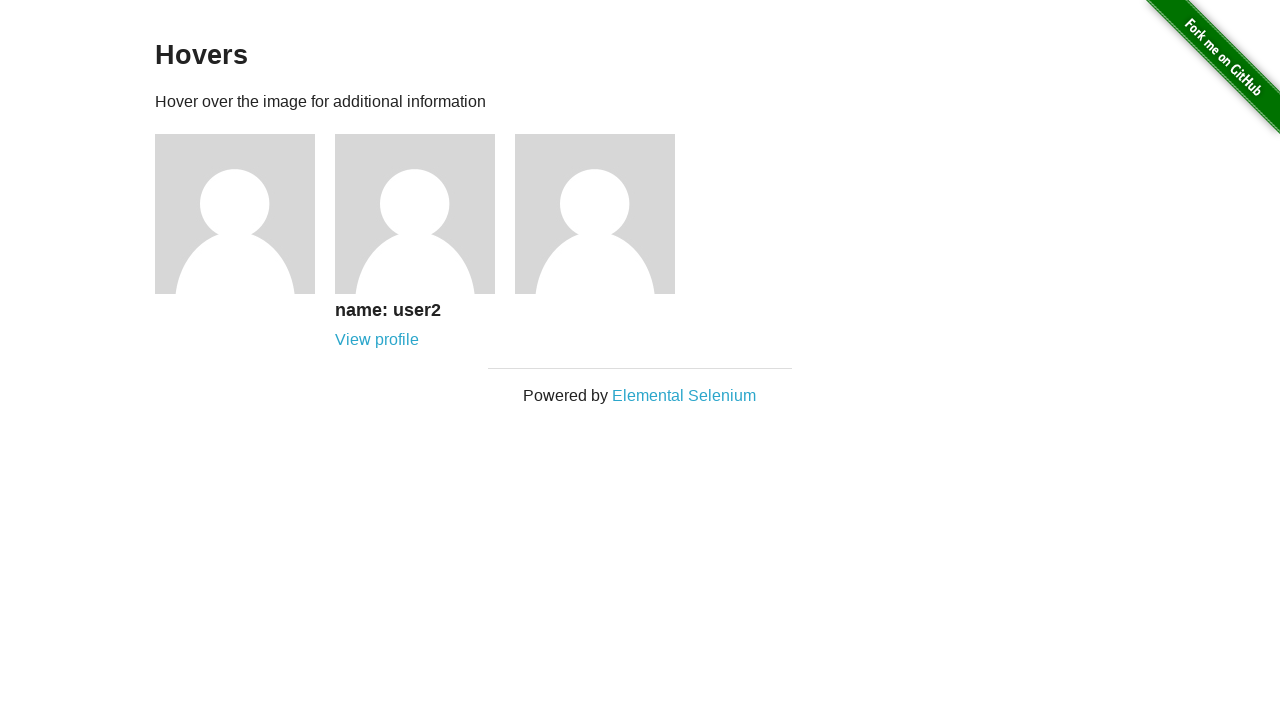

Verified user2 profile link is visible
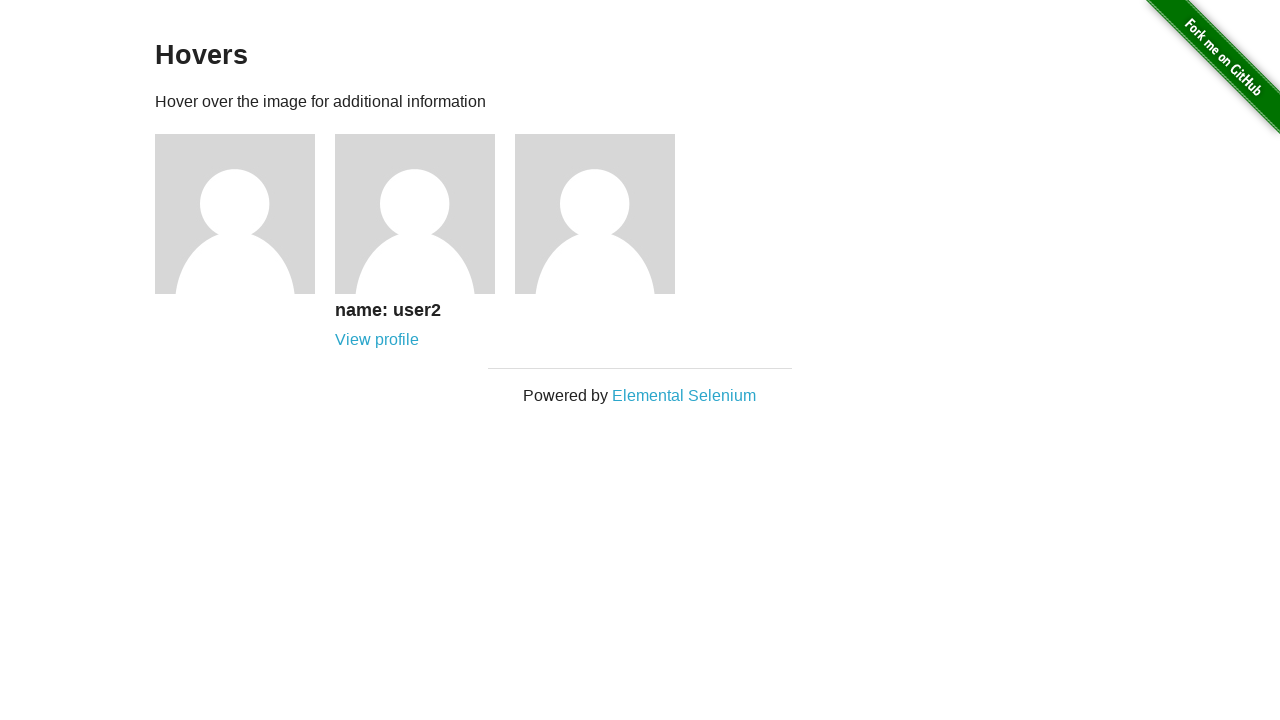

Hovered over third user figure at (605, 214) on xpath=//div[@class='example']/div[3]
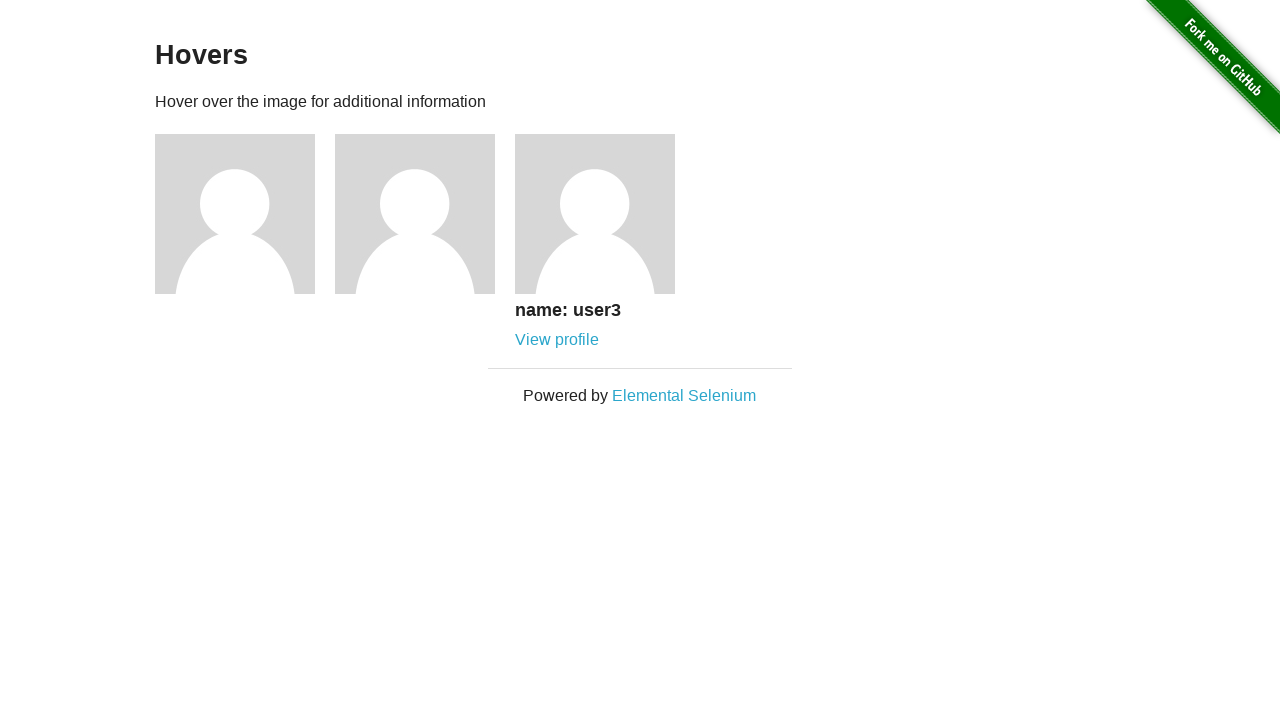

Waited for user3 info to appear
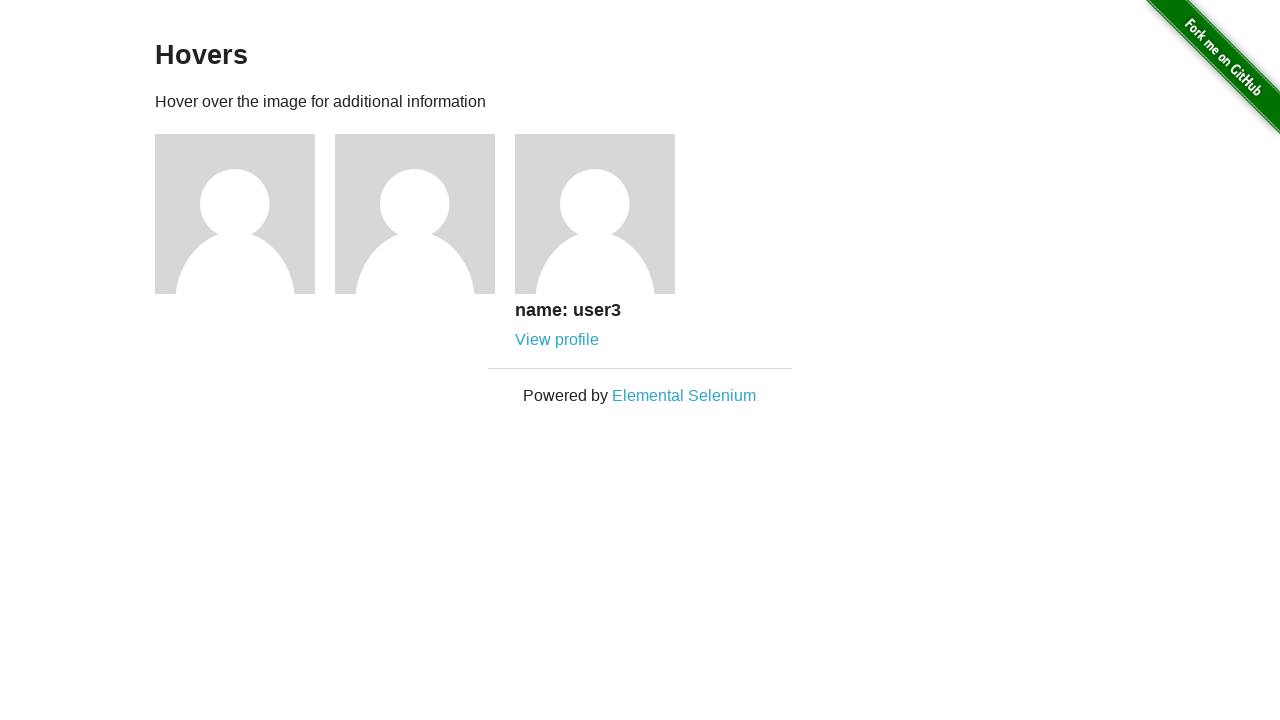

Verified user3 profile link is visible
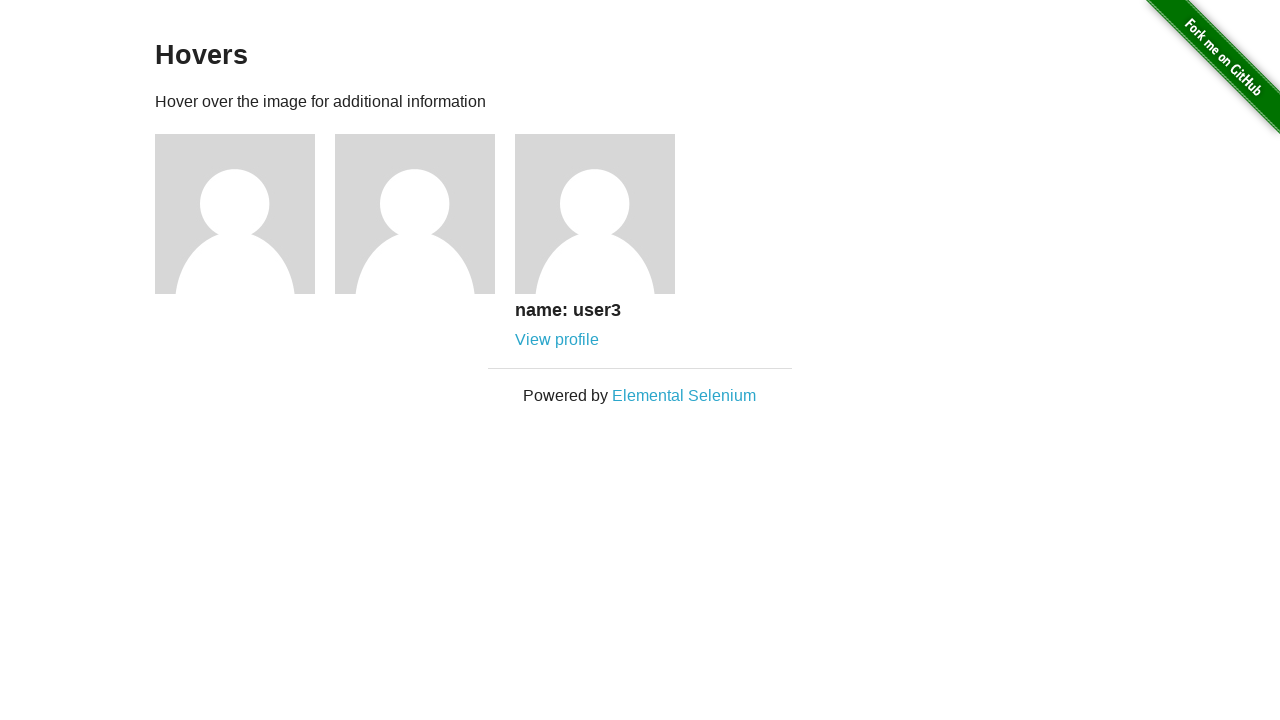

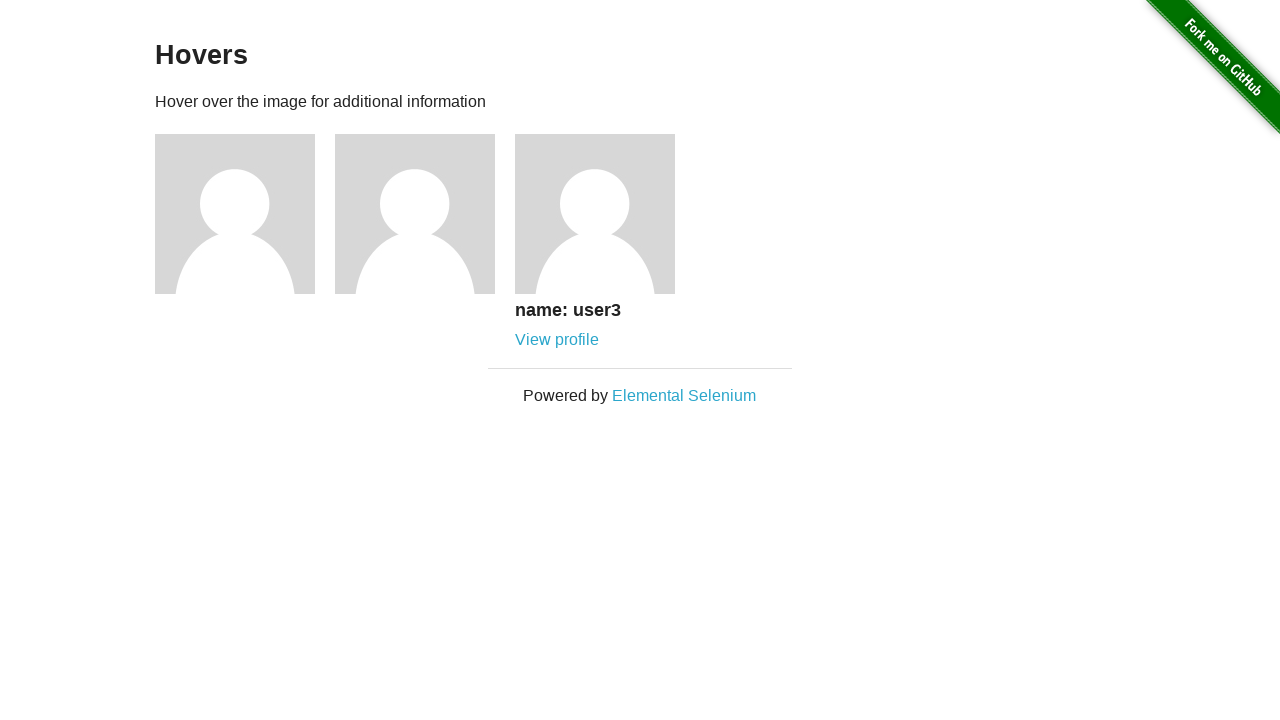